Tests that clicking Clear completed removes completed items from the list

Starting URL: https://demo.playwright.dev/todomvc

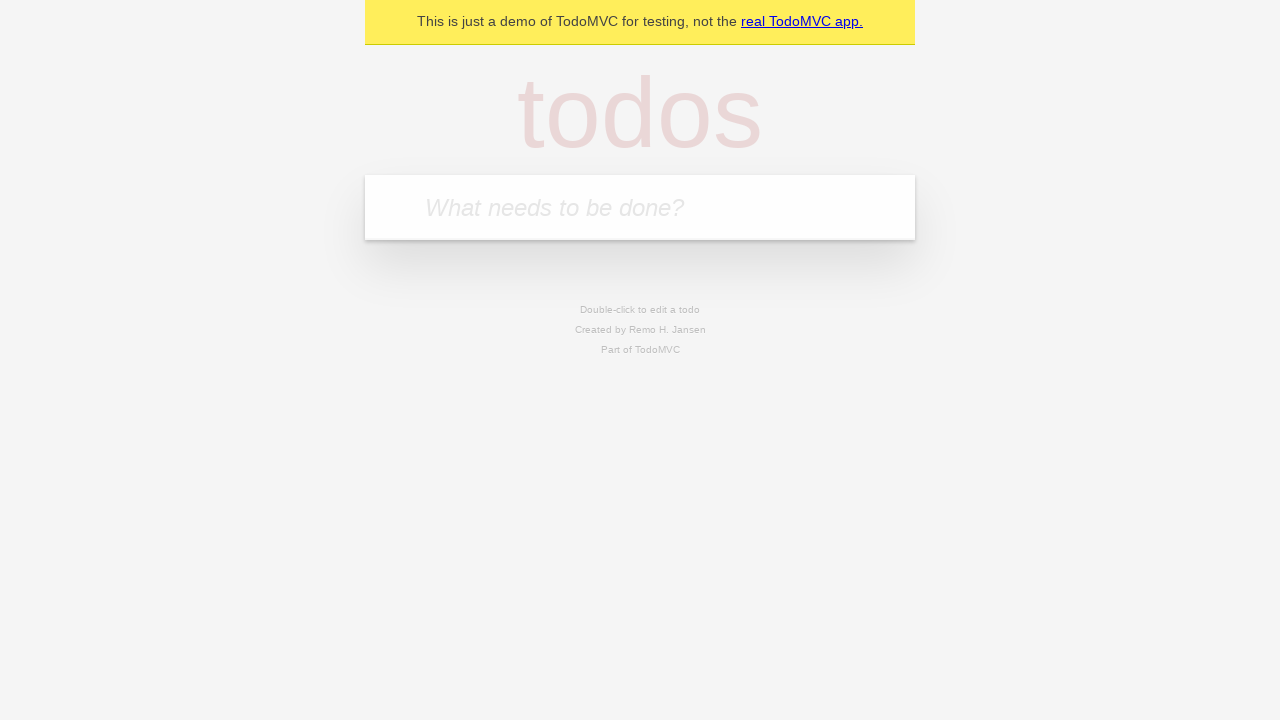

Filled todo input with 'buy some cheese' on internal:attr=[placeholder="What needs to be done?"i]
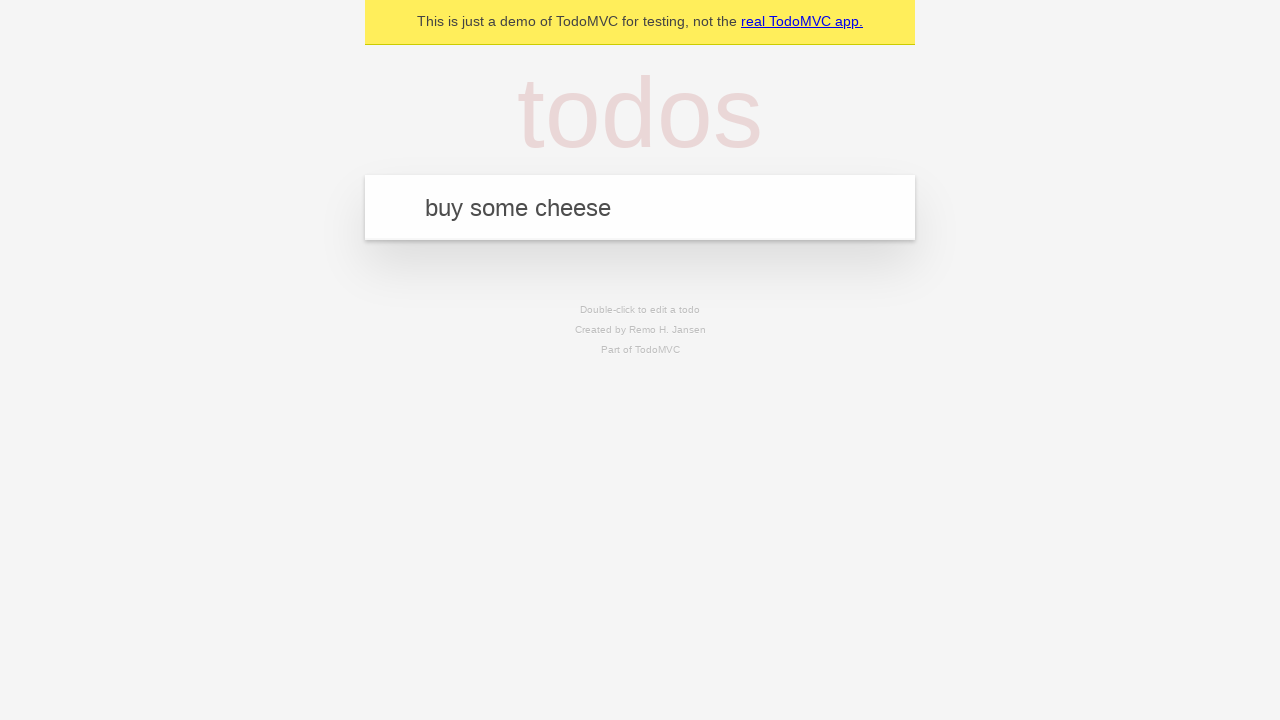

Pressed Enter to add first todo on internal:attr=[placeholder="What needs to be done?"i]
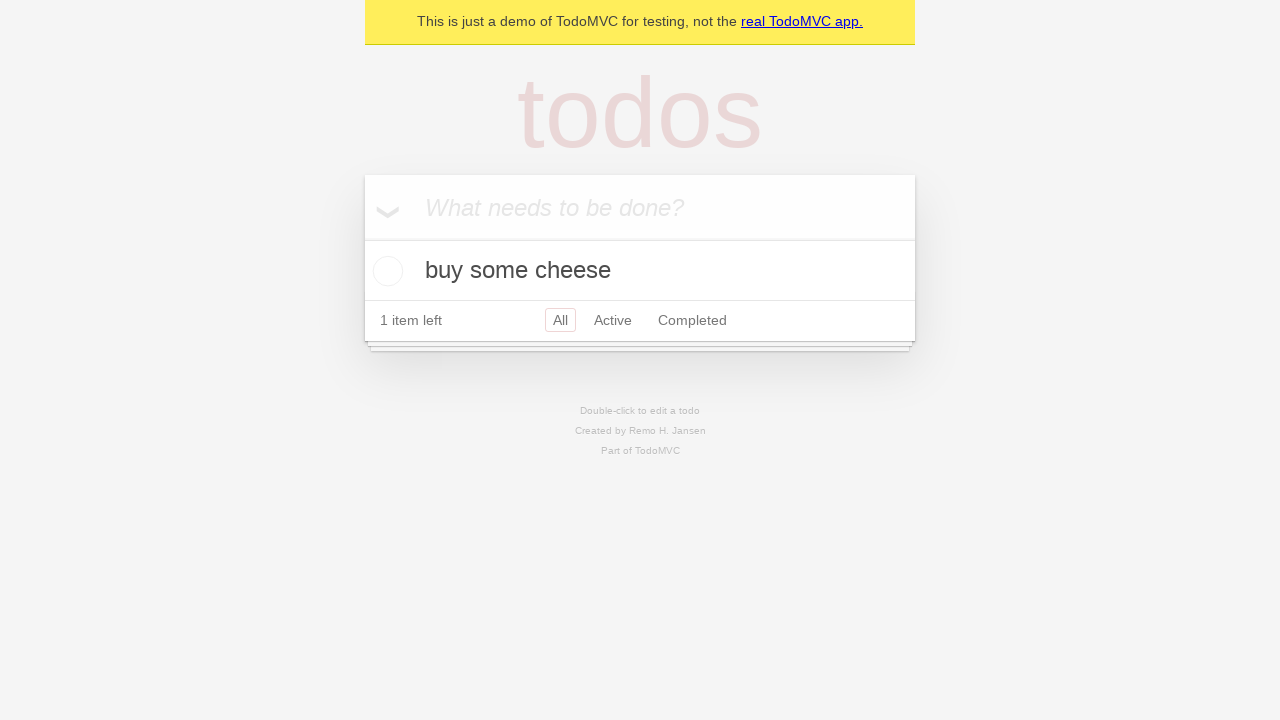

Filled todo input with 'feed the cat' on internal:attr=[placeholder="What needs to be done?"i]
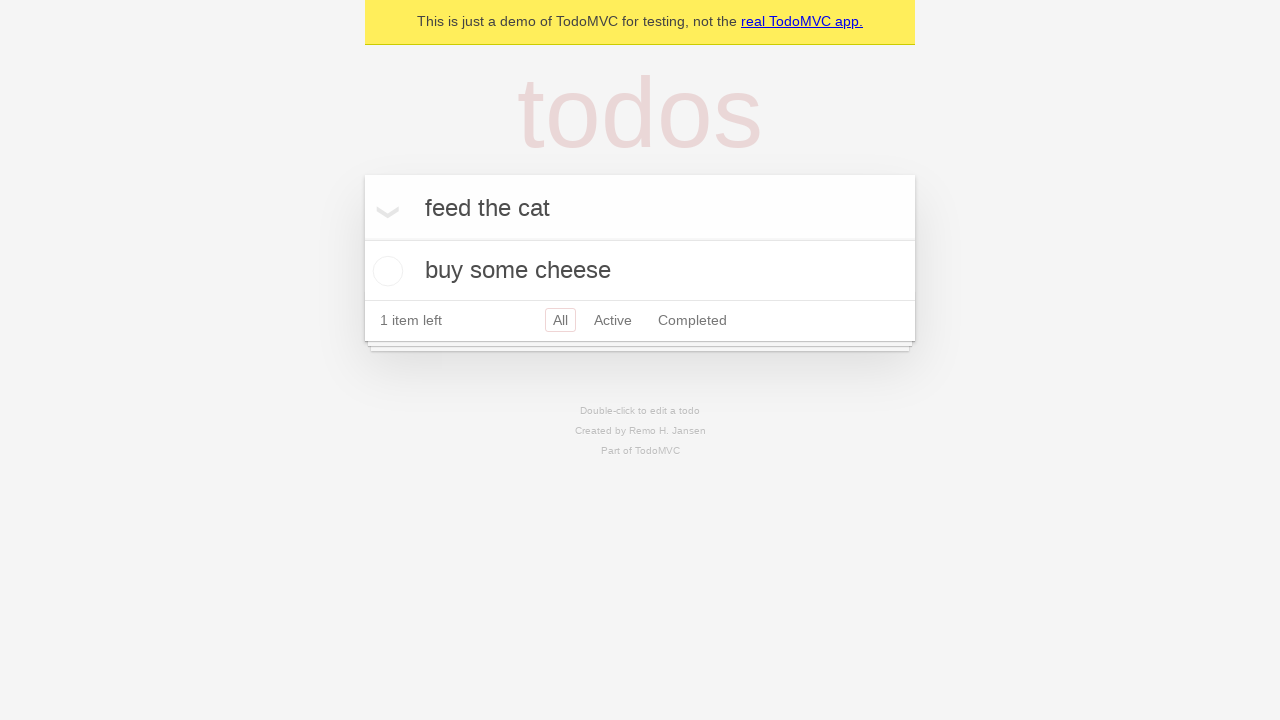

Pressed Enter to add second todo on internal:attr=[placeholder="What needs to be done?"i]
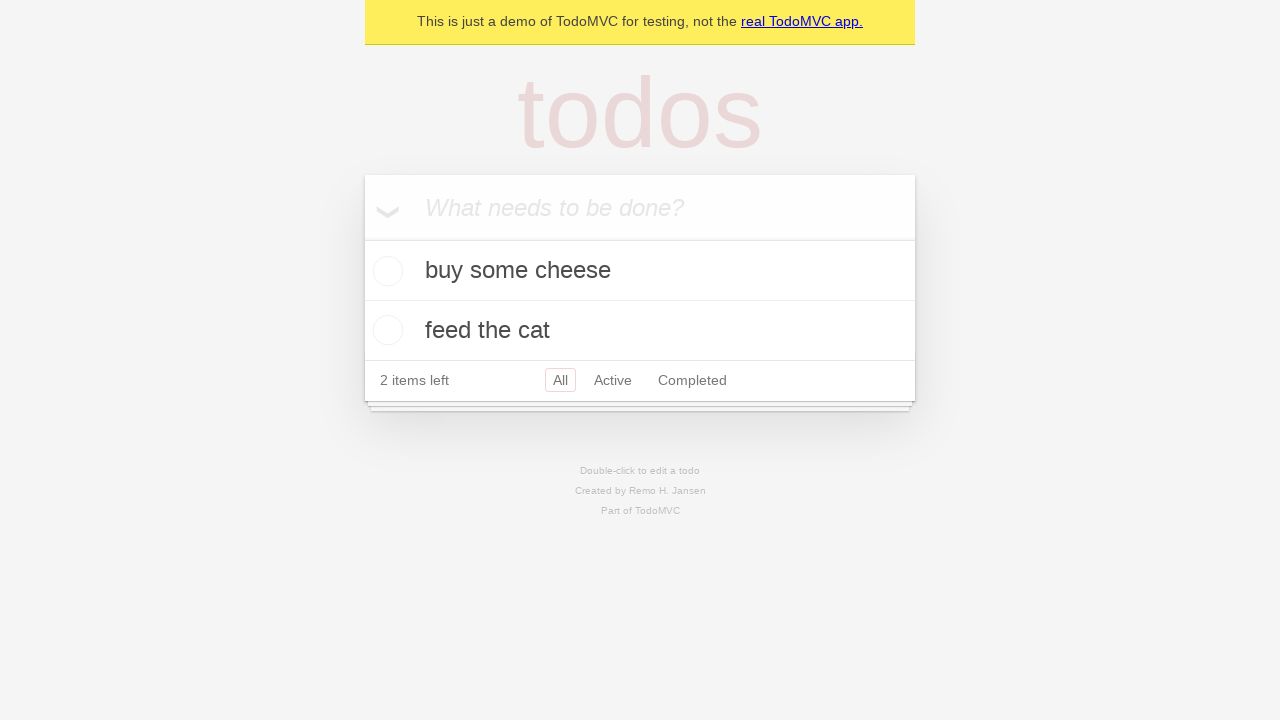

Filled todo input with 'book a doctors appointment' on internal:attr=[placeholder="What needs to be done?"i]
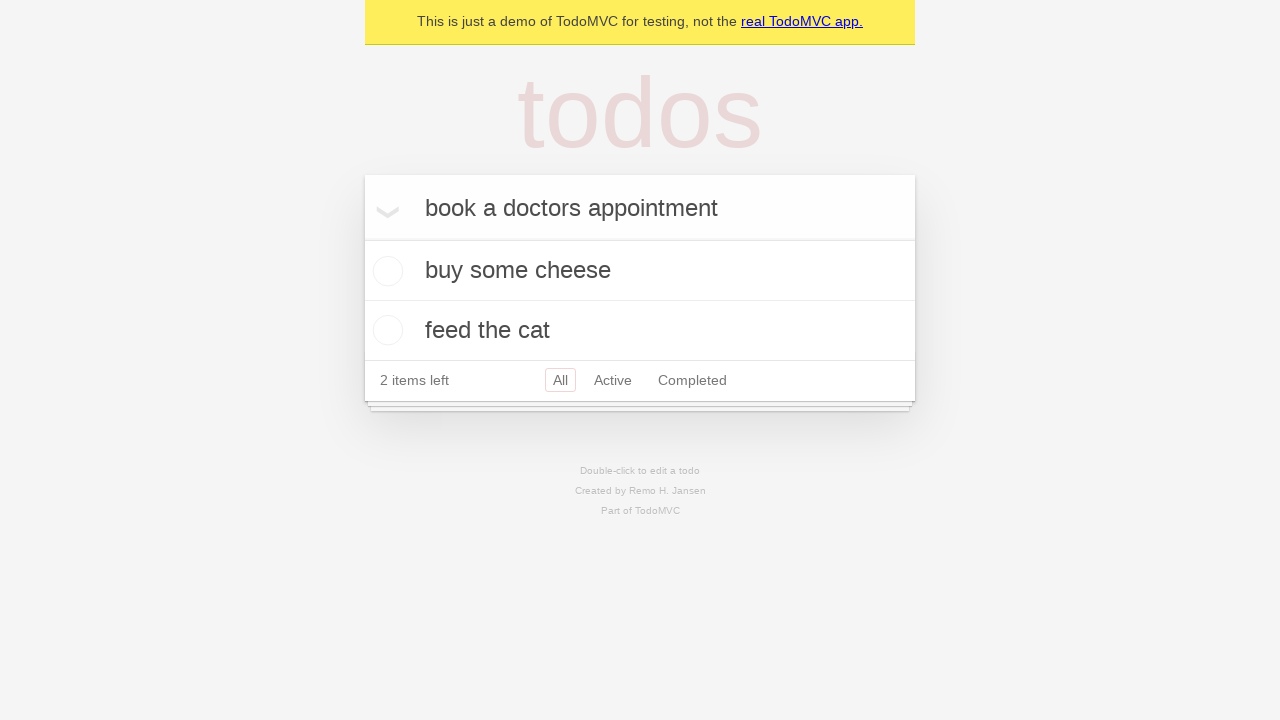

Pressed Enter to add third todo on internal:attr=[placeholder="What needs to be done?"i]
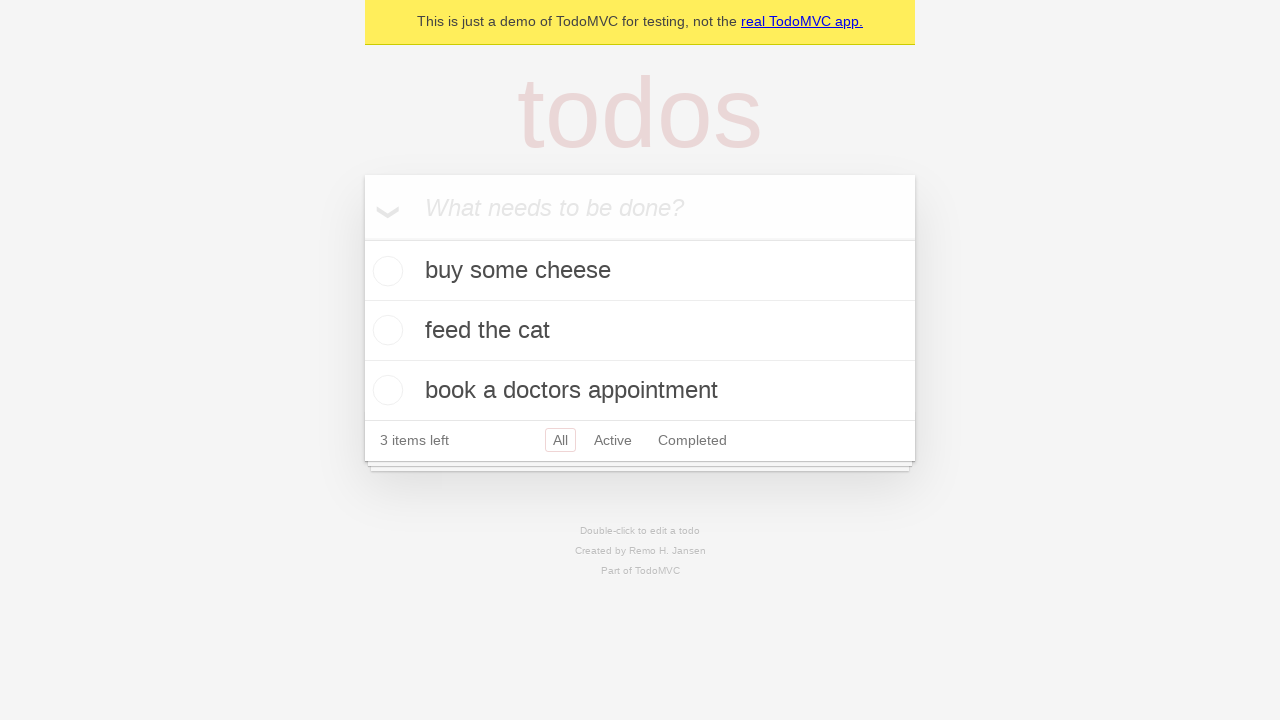

Checked the second todo item (feed the cat) at (385, 330) on internal:testid=[data-testid="todo-item"s] >> nth=1 >> internal:role=checkbox
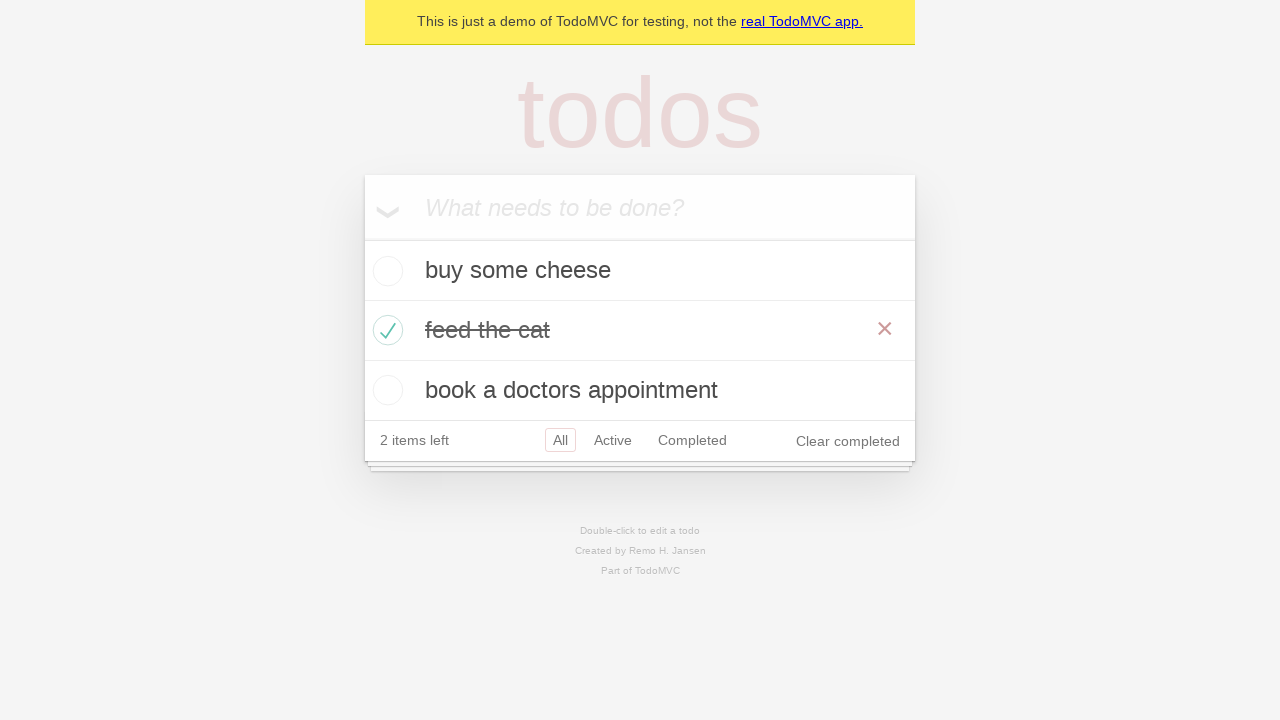

Clicked 'Clear completed' button at (848, 441) on internal:role=button[name="Clear completed"i]
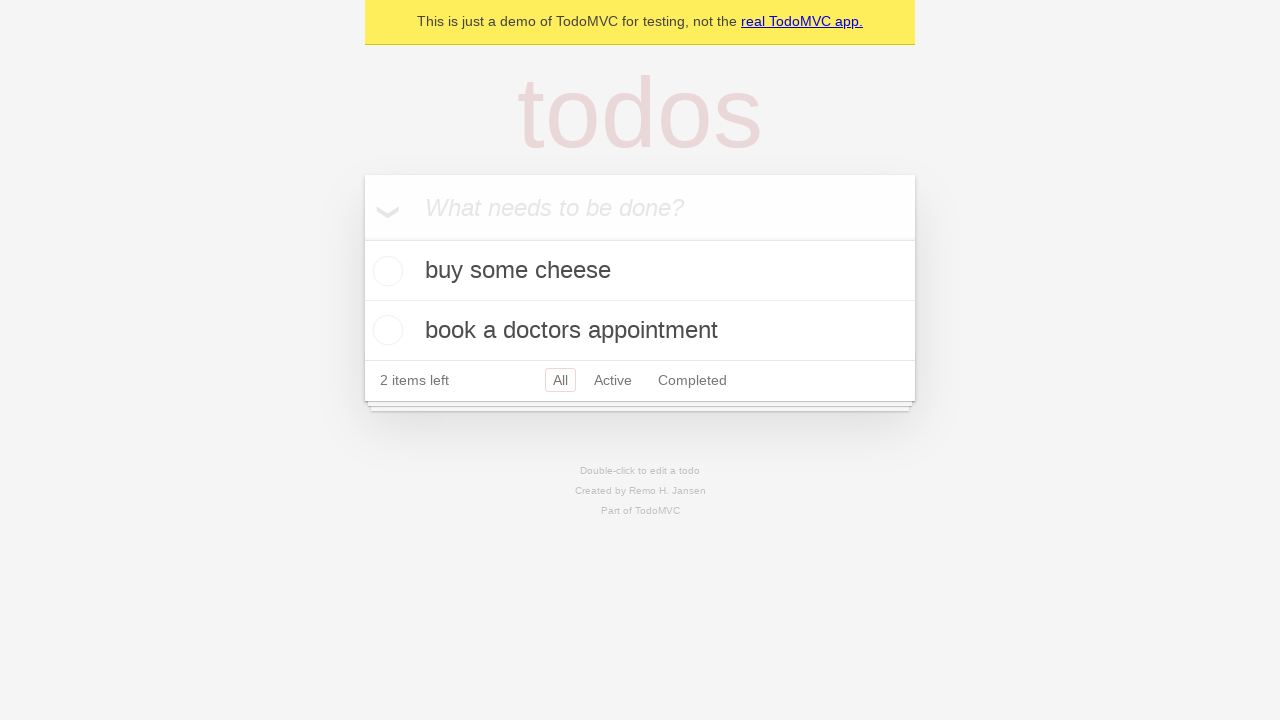

Waited for todo list to update after clearing completed items
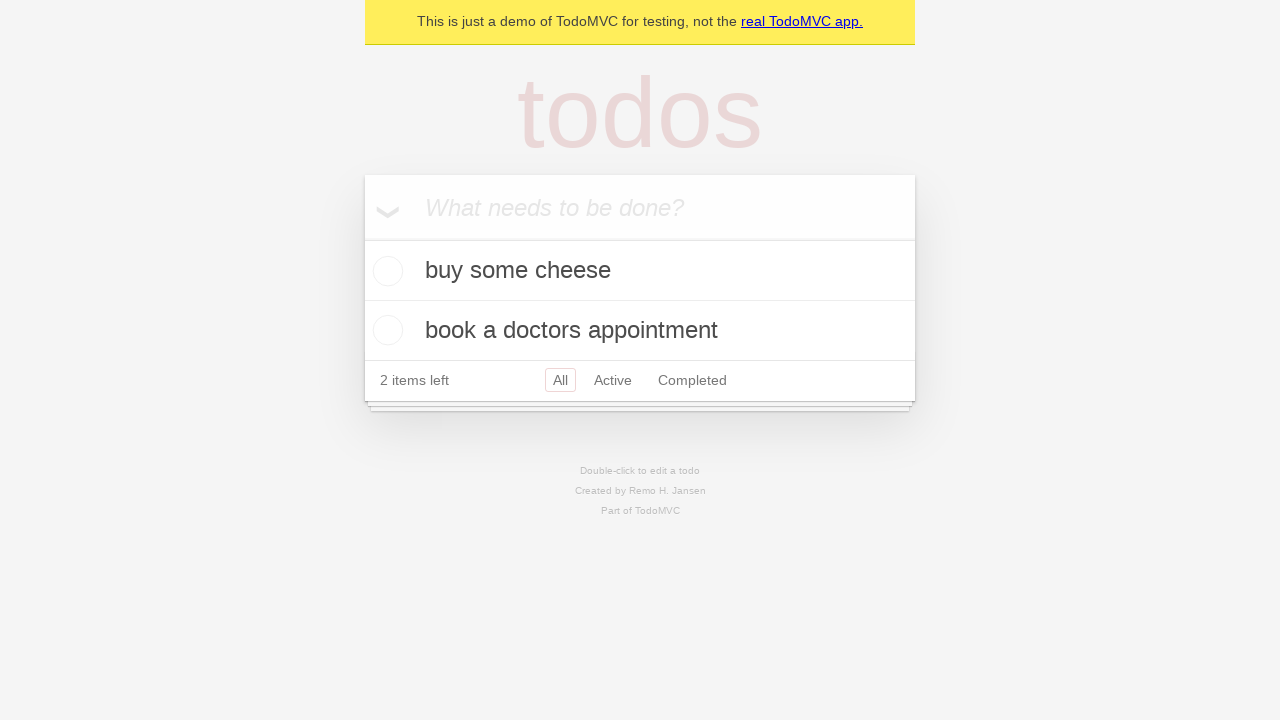

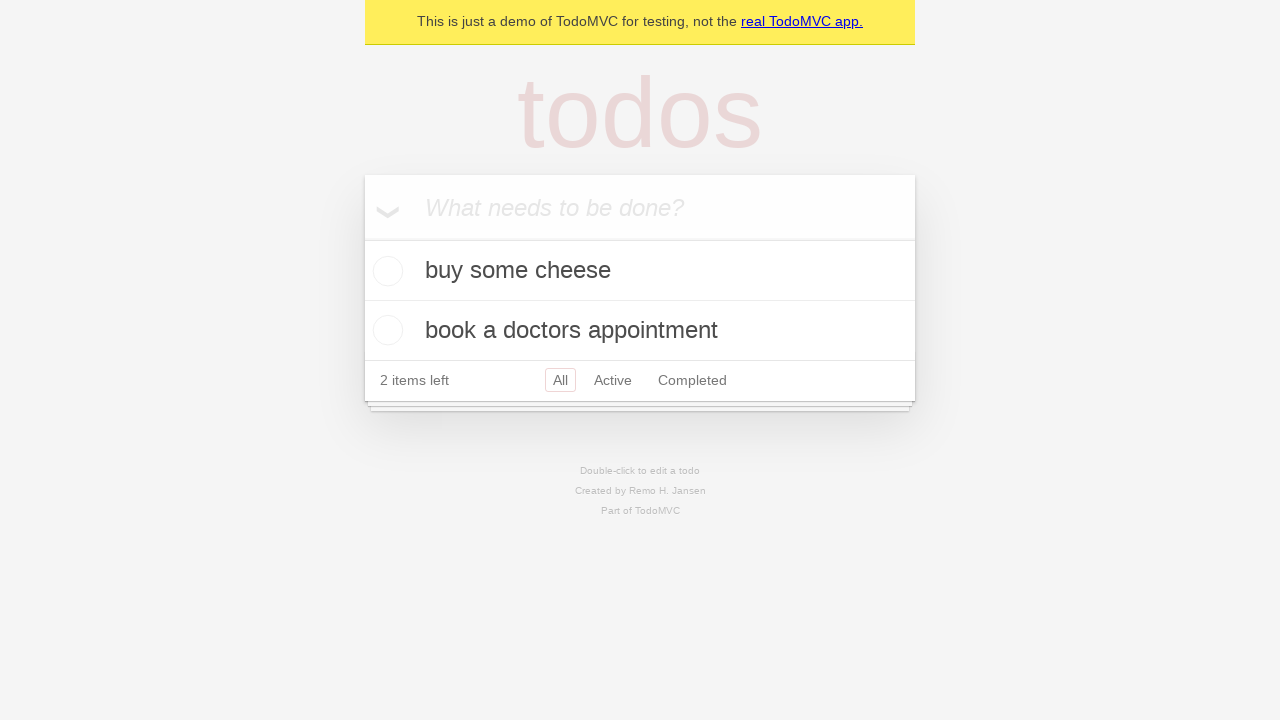